Navigates to the Demoblaze demo e-commerce homepage and verifies that product listings are displayed by waiting for product elements to load.

Starting URL: https://www.demoblaze.com/index.html

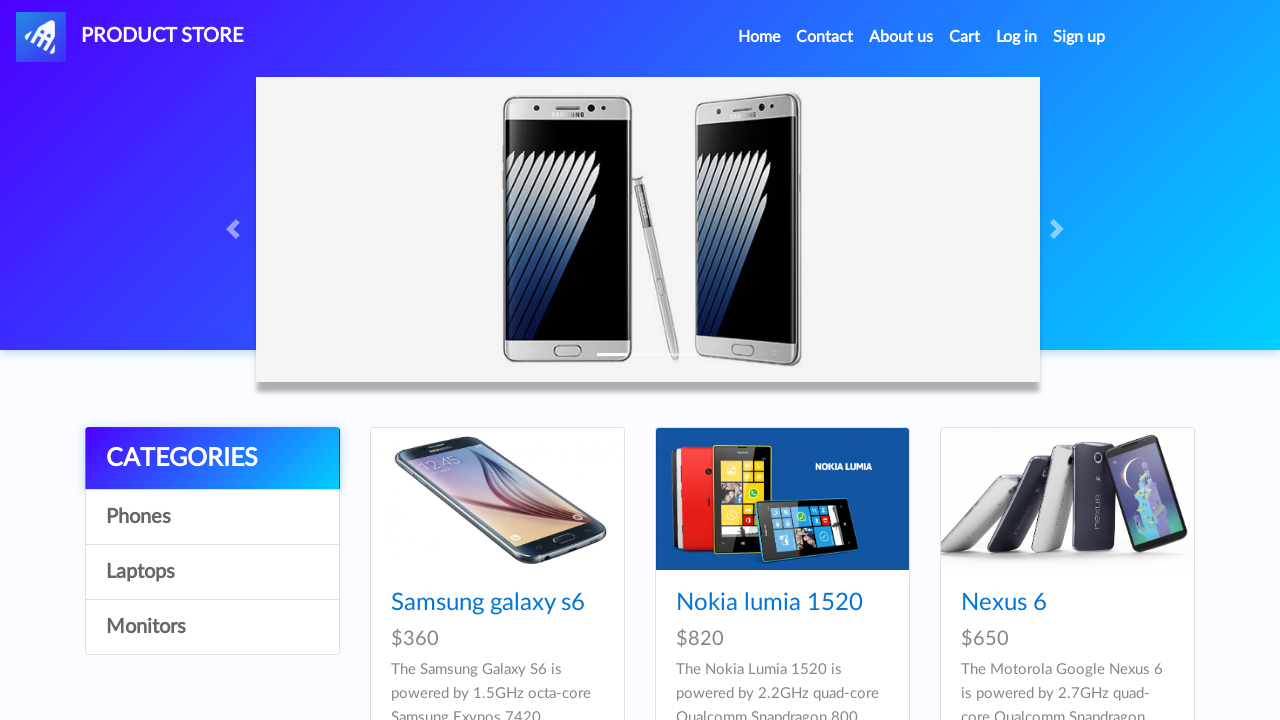

Navigated to Demoblaze homepage
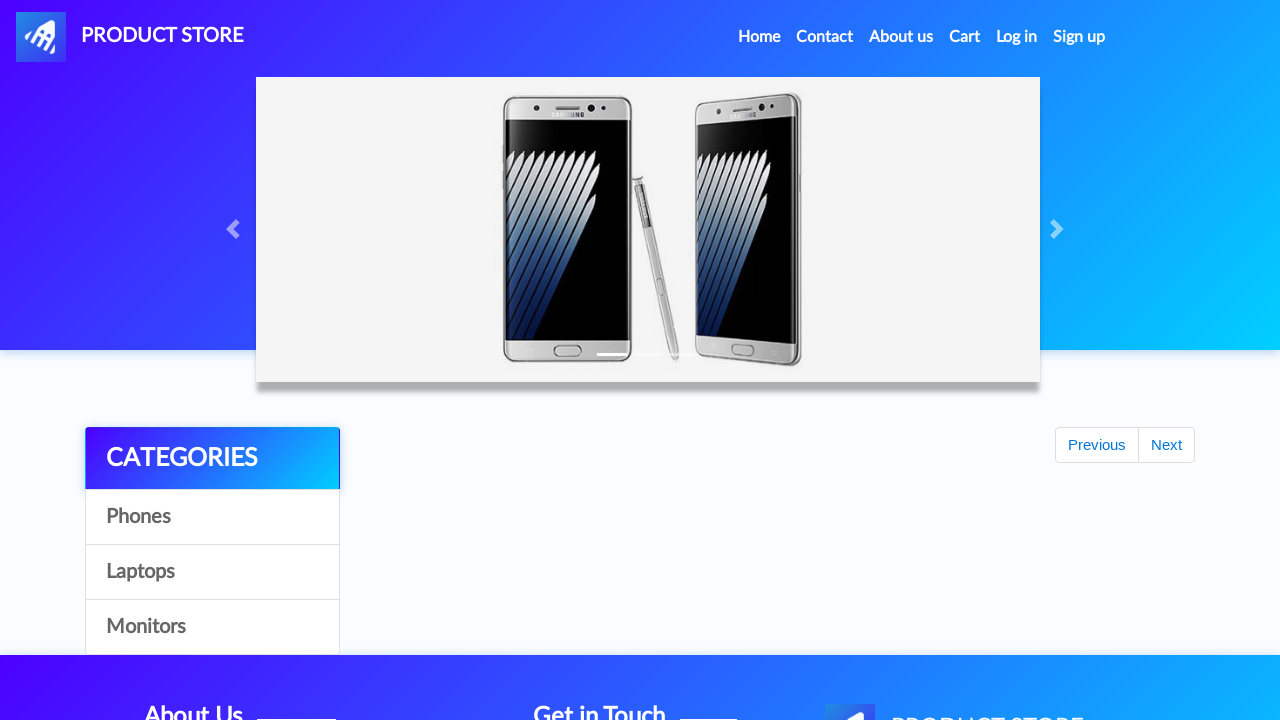

Product listings loaded and ready
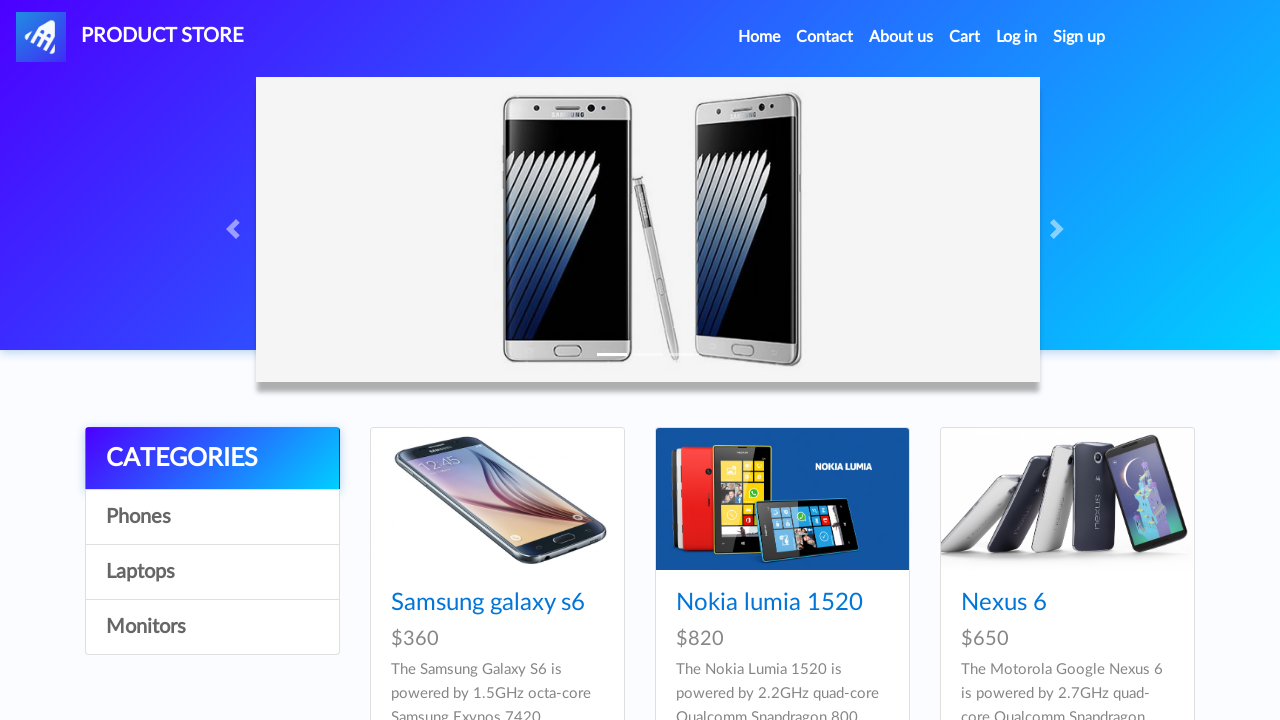

Located product elements on page
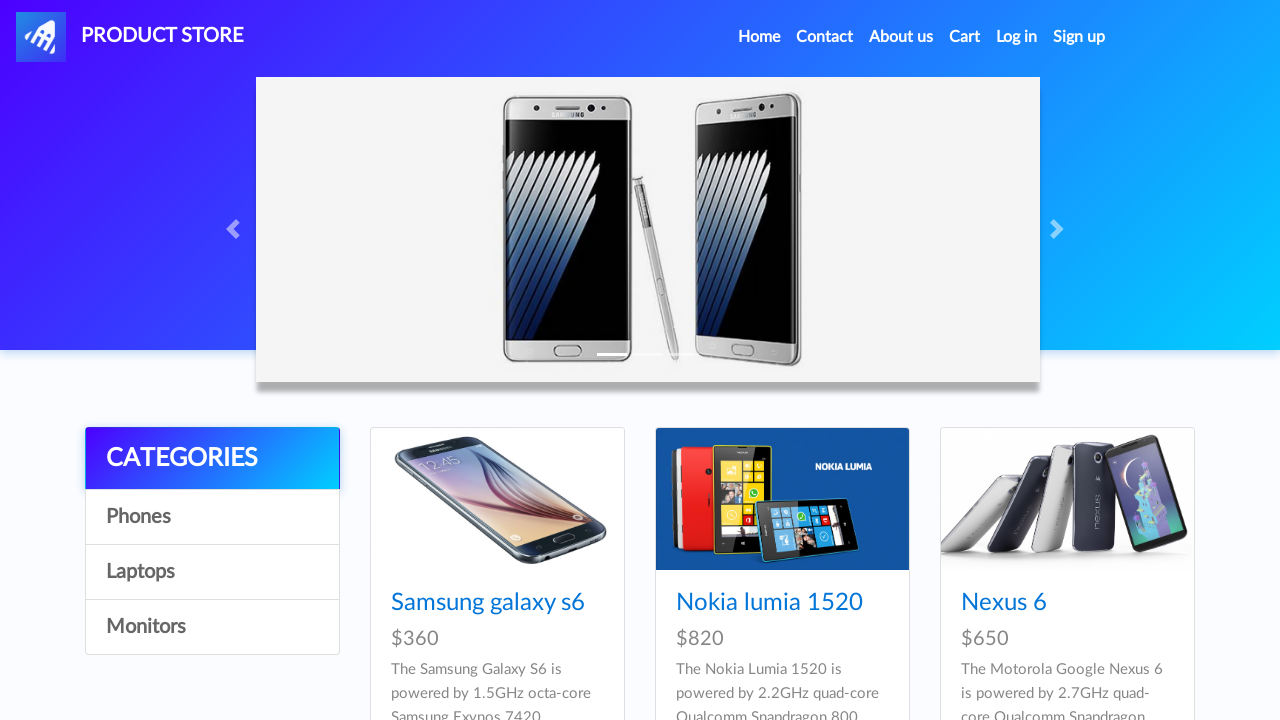

Verified that products are displayed on the homepage
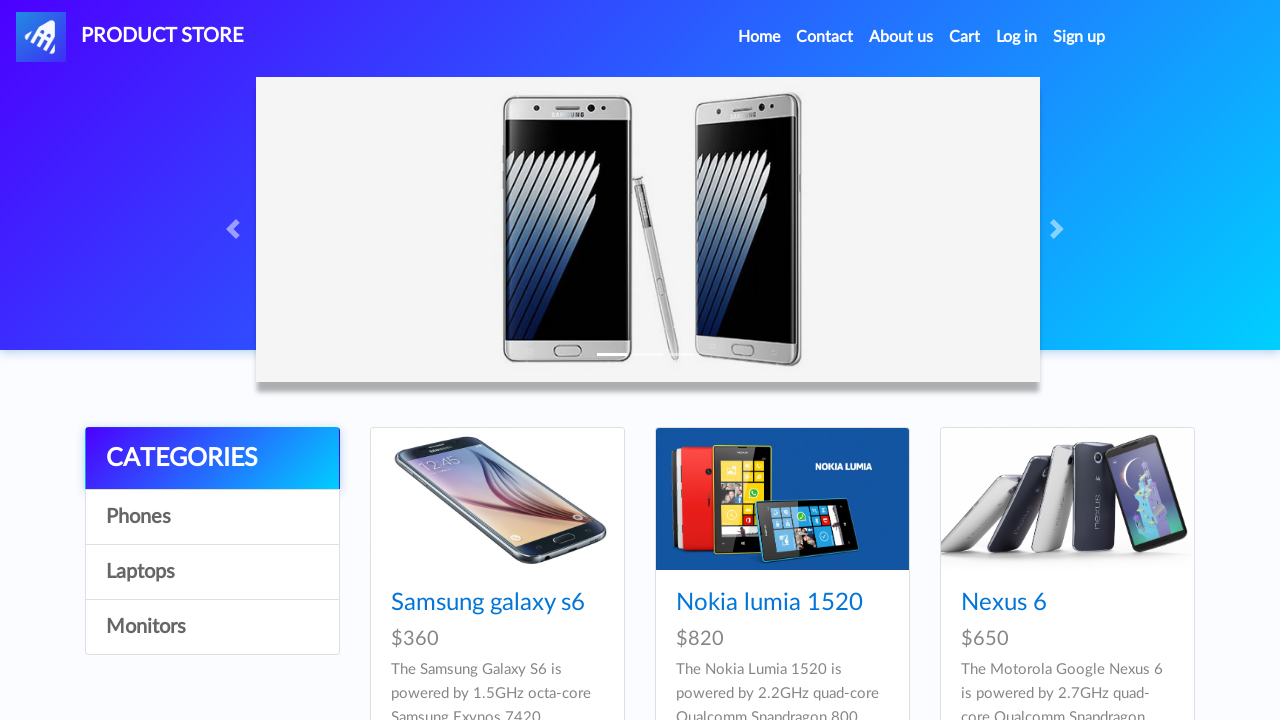

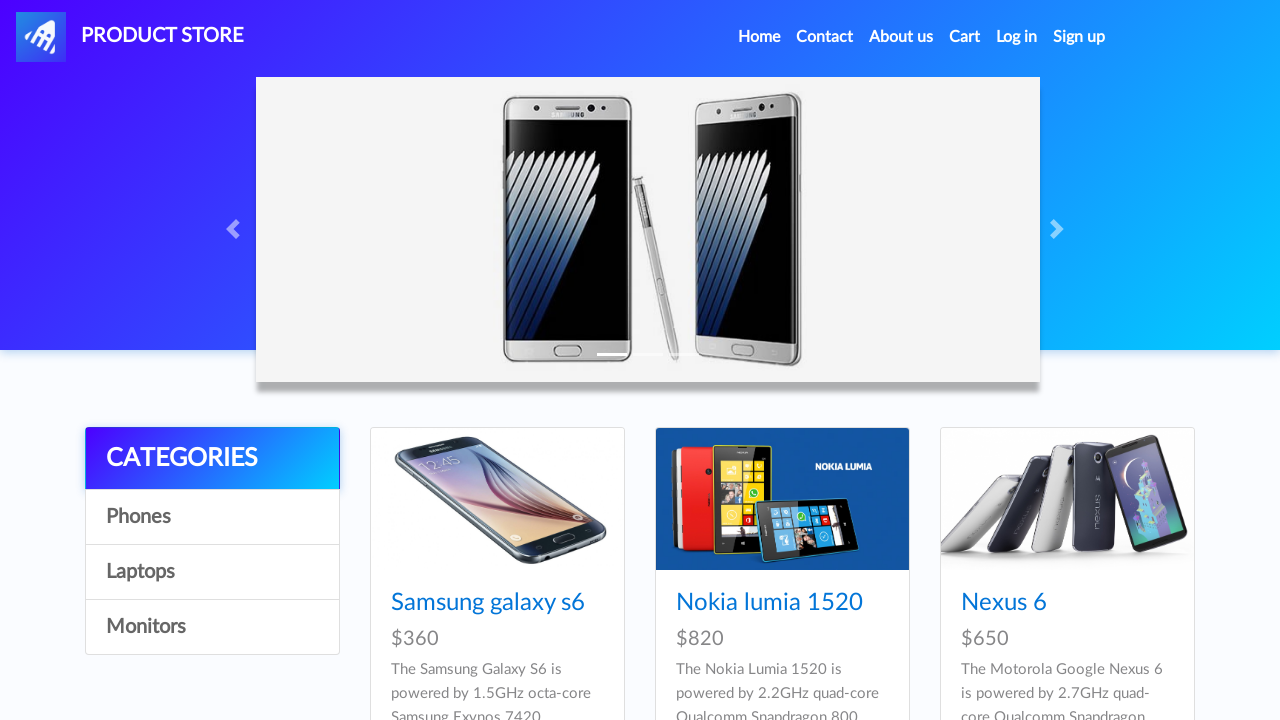